Tests closing the signup modal using the close button

Starting URL: https://www.demoblaze.com/index.html

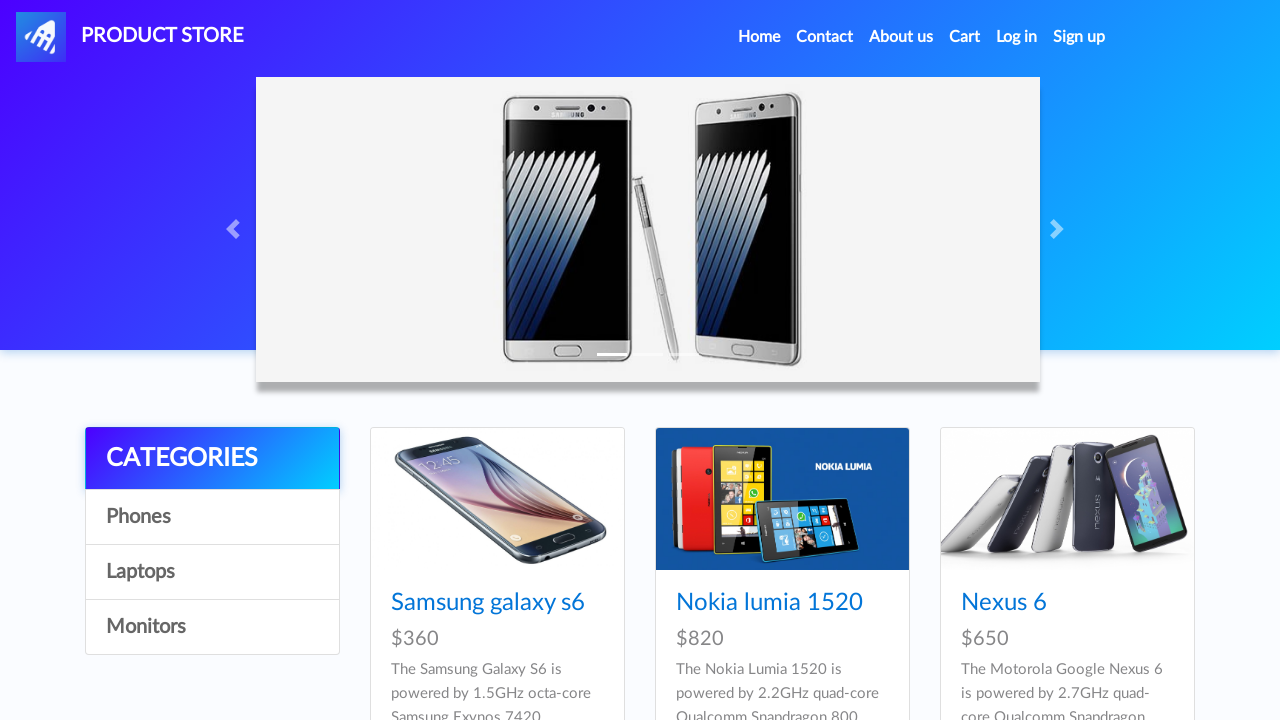

Clicked signup button to open modal at (1079, 37) on #signin2
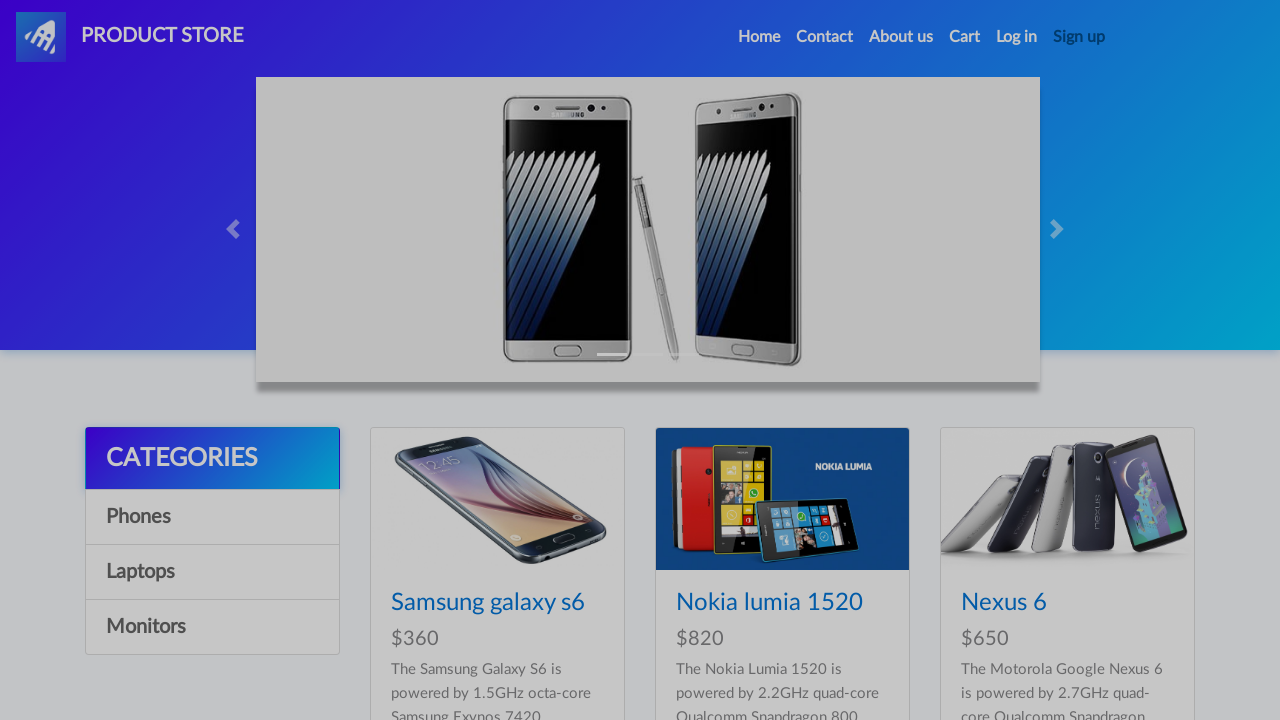

Clicked close button to exit signup modal at (867, 61) on xpath=//*[@id='signInModal']/div/div/div[1]/button
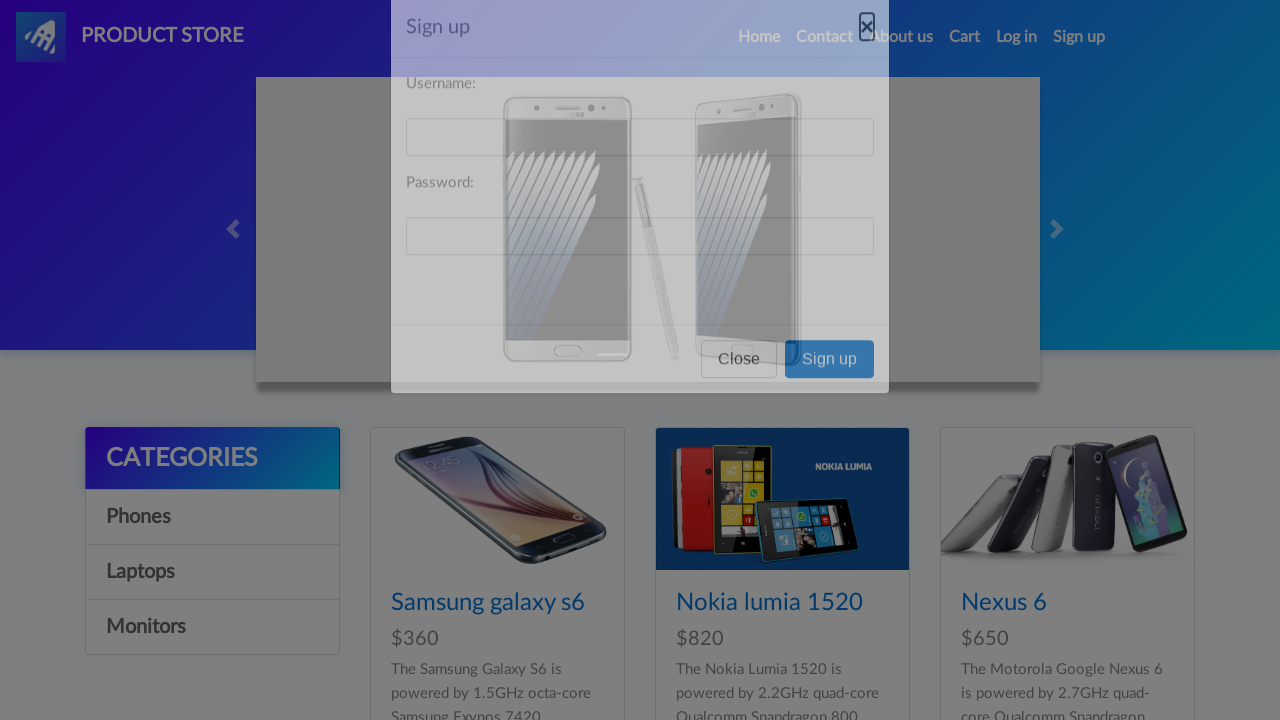

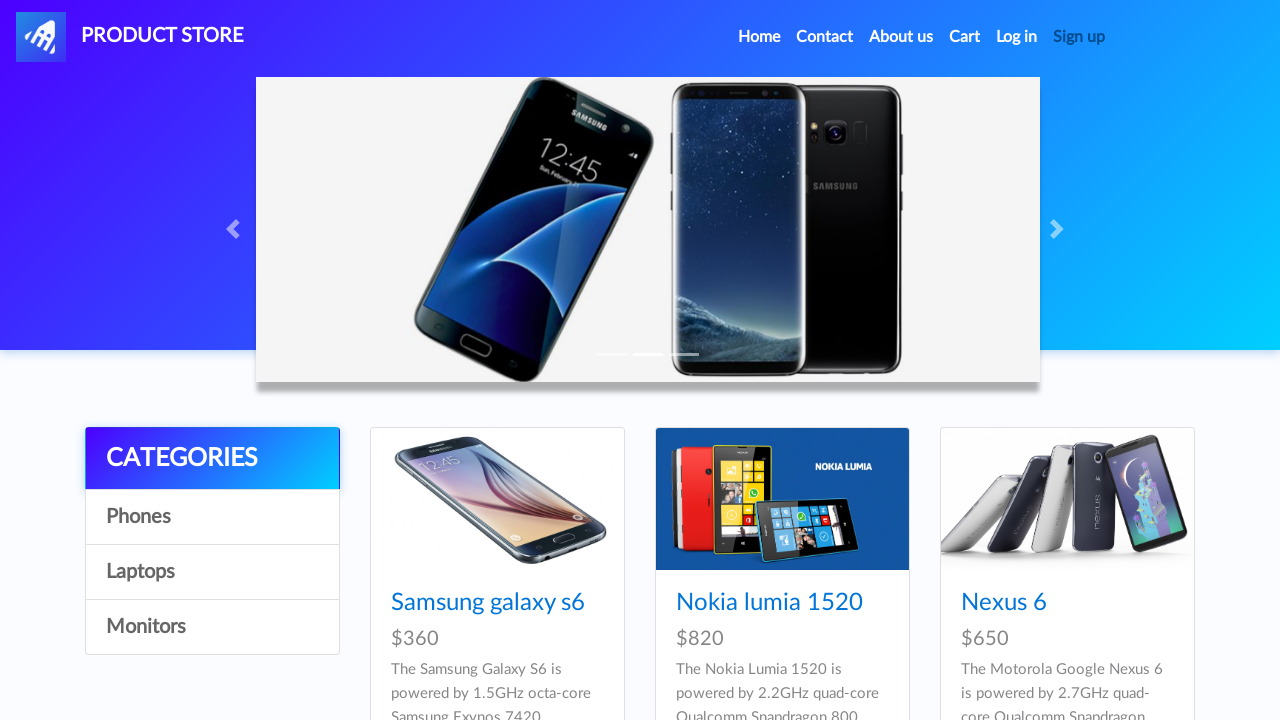